Adds specific vegetables (Tomato, Carrot, Cauliflower) to shopping cart on an e-commerce site and proceeds to checkout

Starting URL: https://rahulshettyacademy.com/seleniumPractise/#/

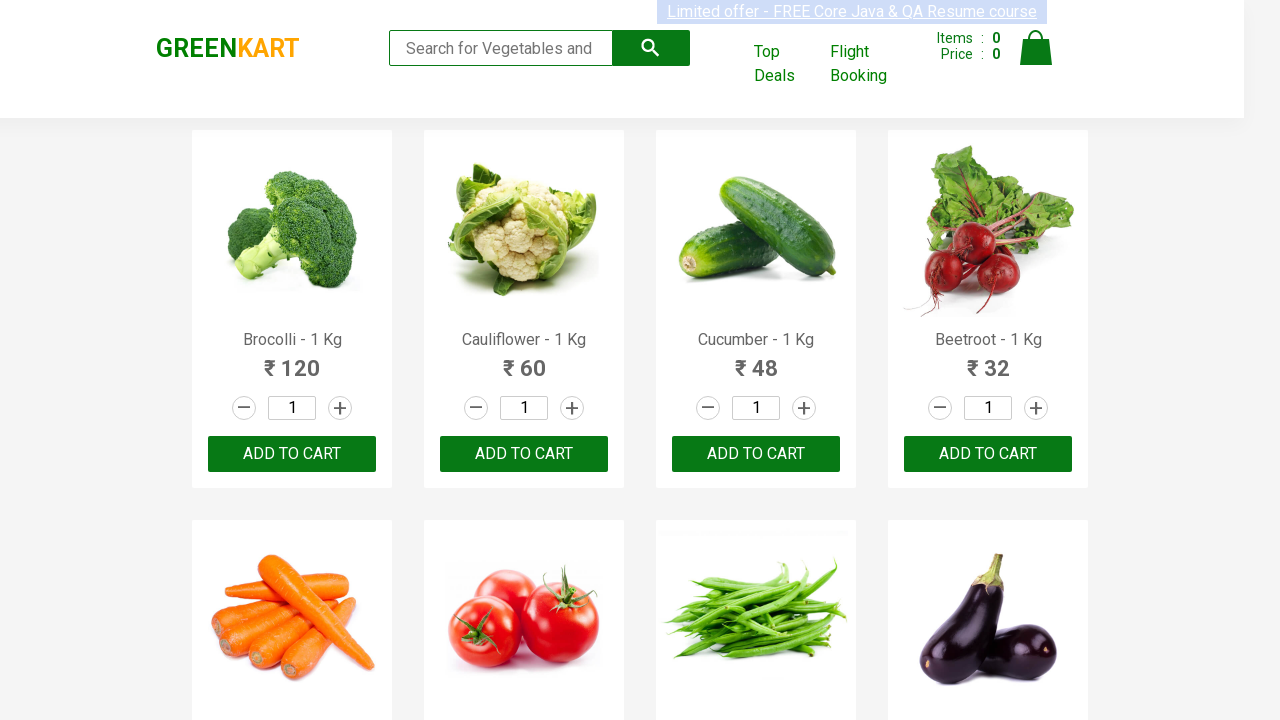

Waited for product names to load on the page
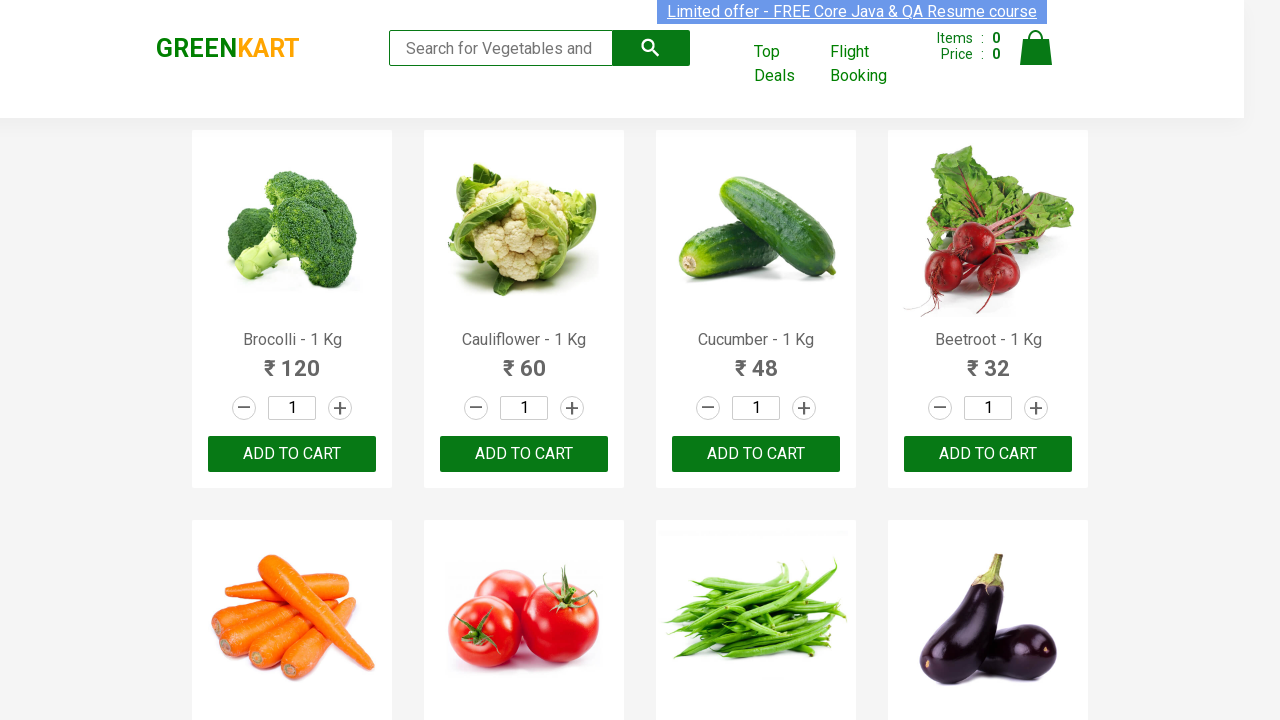

Retrieved all product name elements
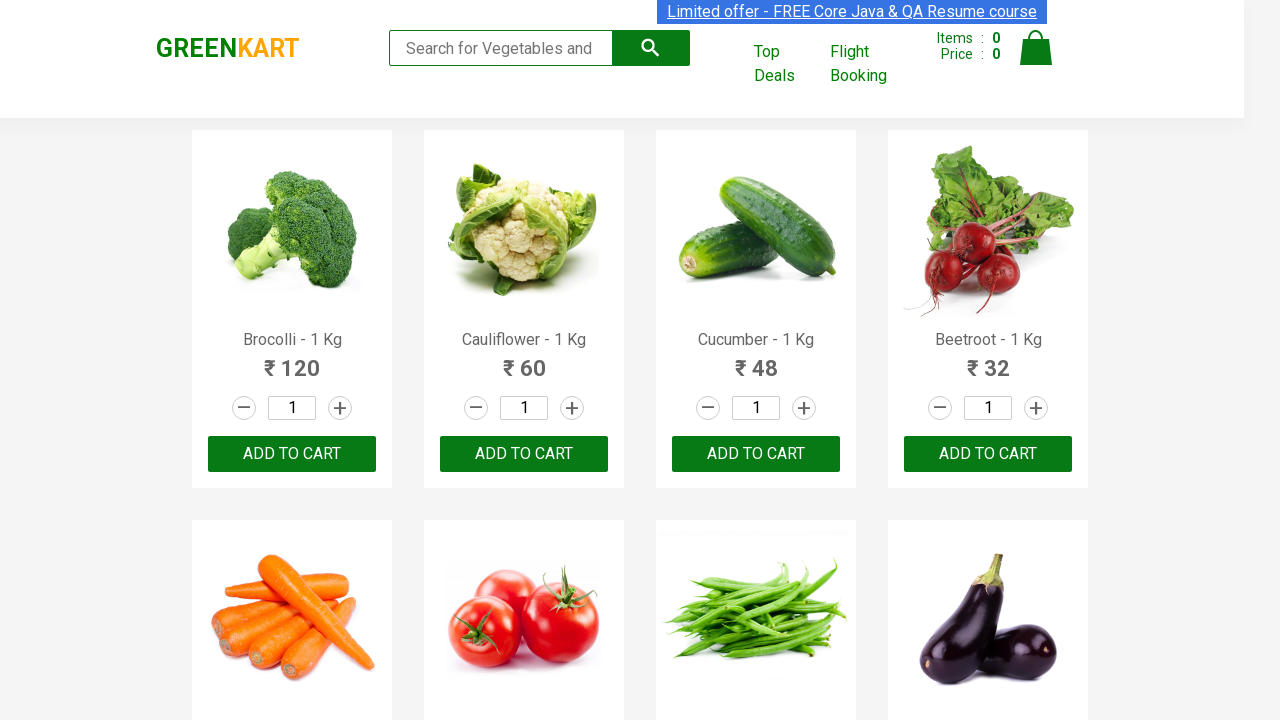

Retrieved all 'ADD TO CART' buttons
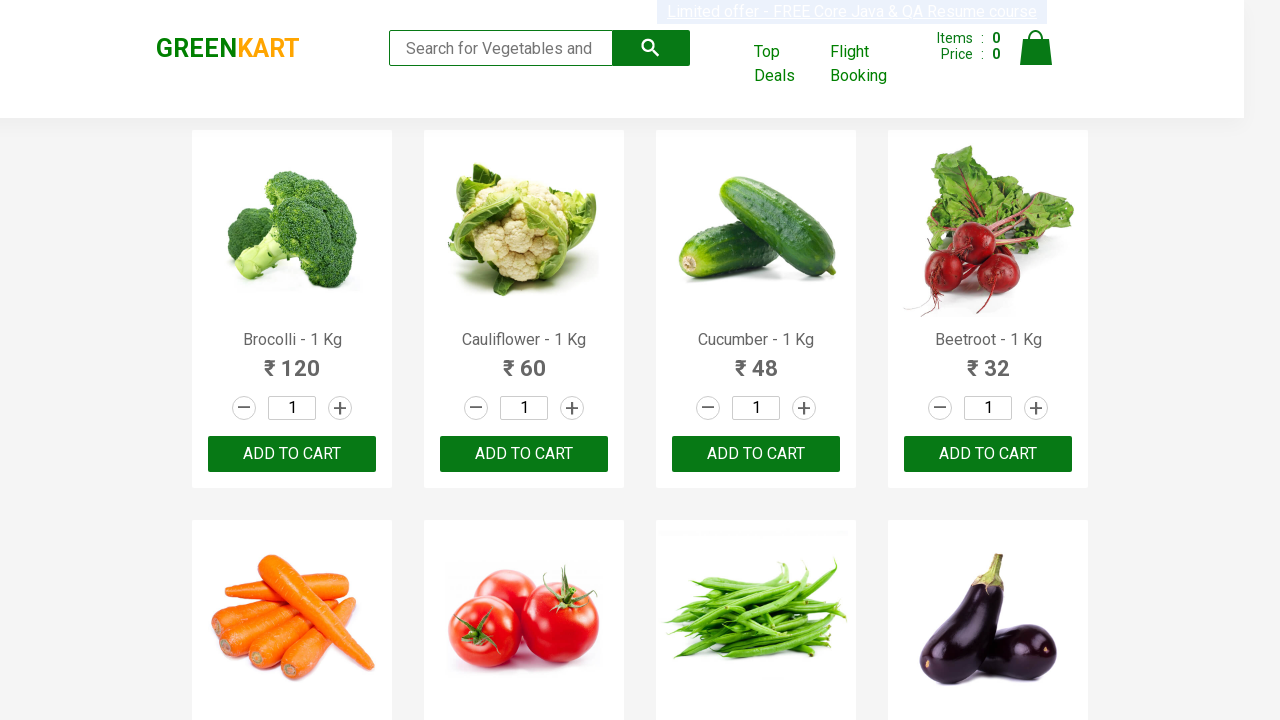

Located 'PROCEED TO CHECKOUT' button
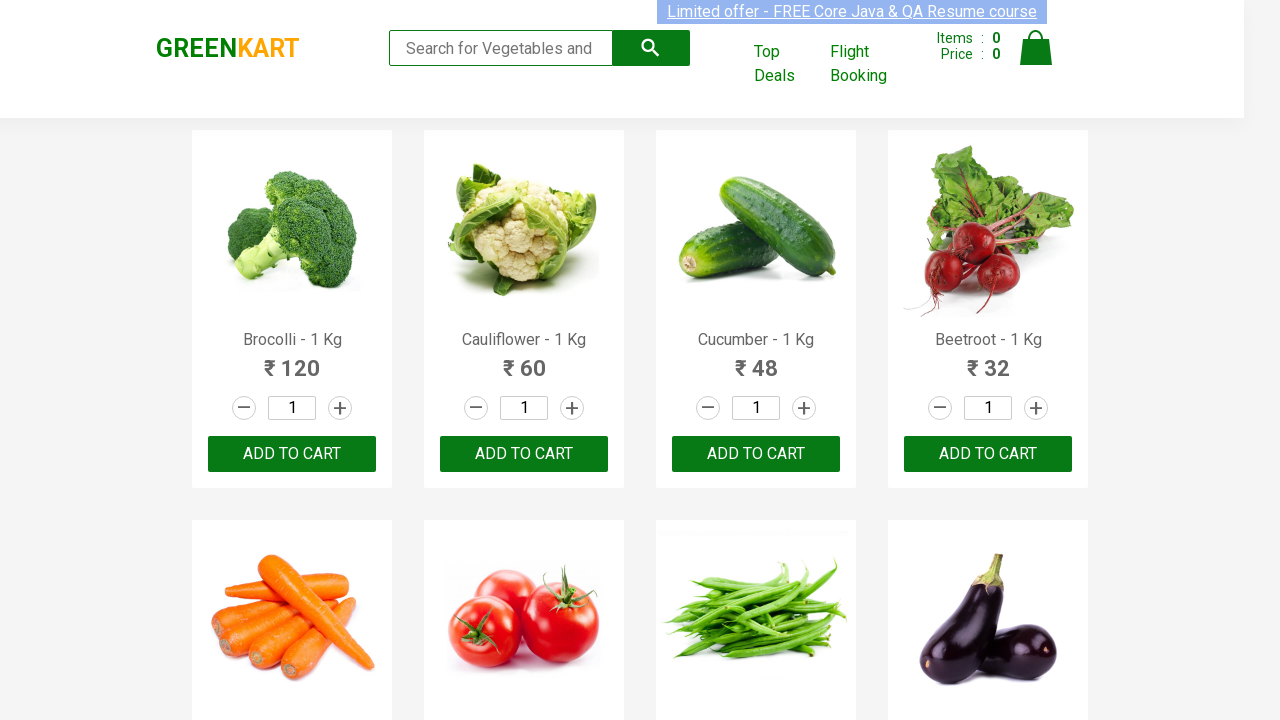

Confirmed checkout button is disabled - cart is empty
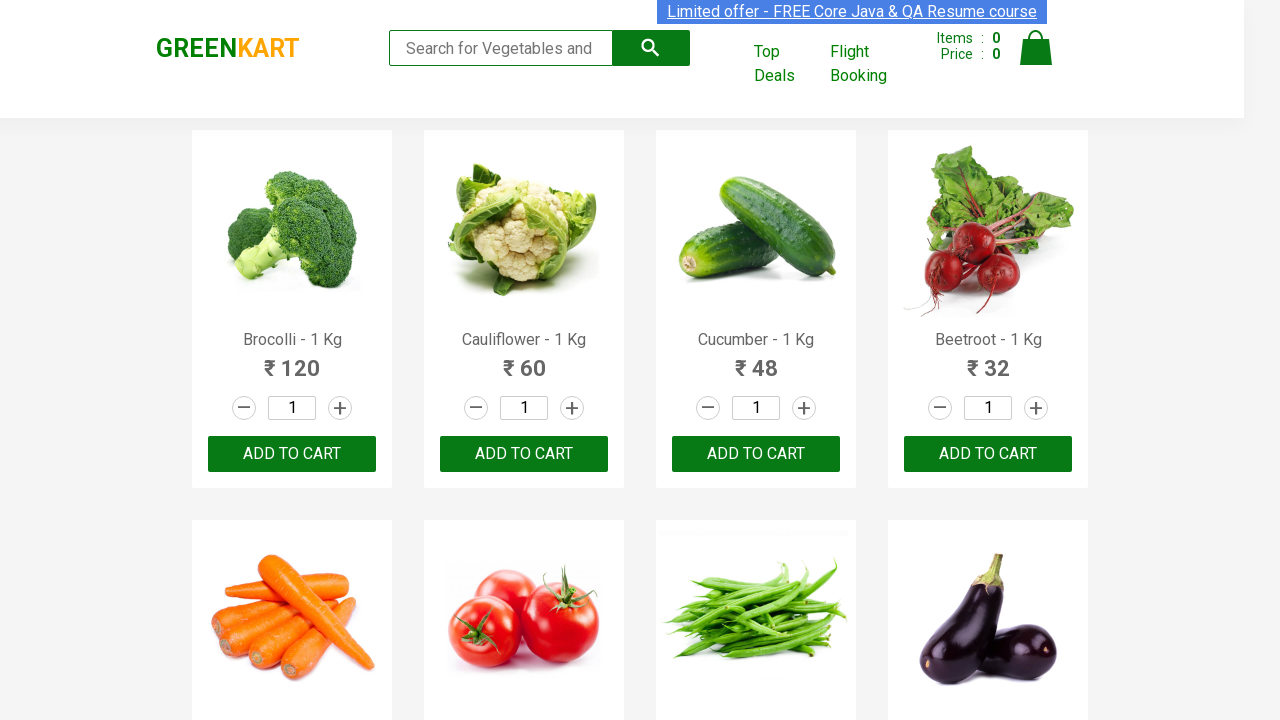

Clicked 'ADD TO CART' button for Cauliflower
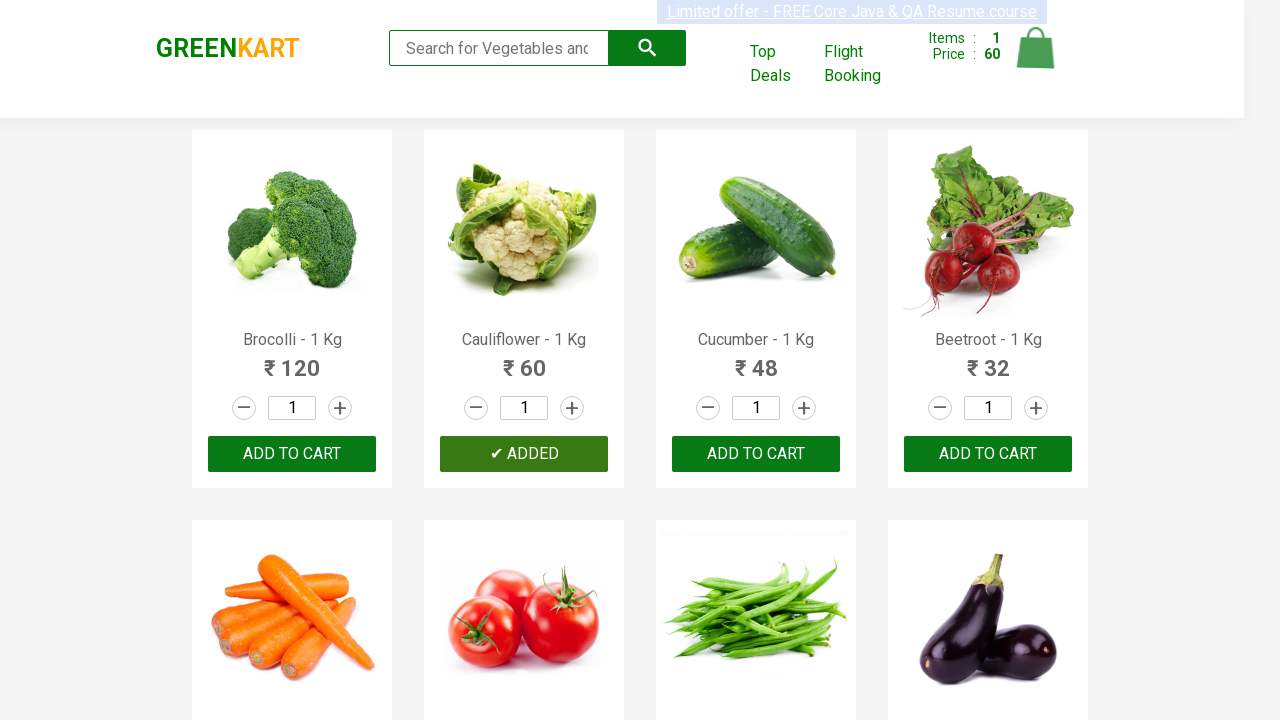

Waited 2 seconds after adding Cauliflower to cart
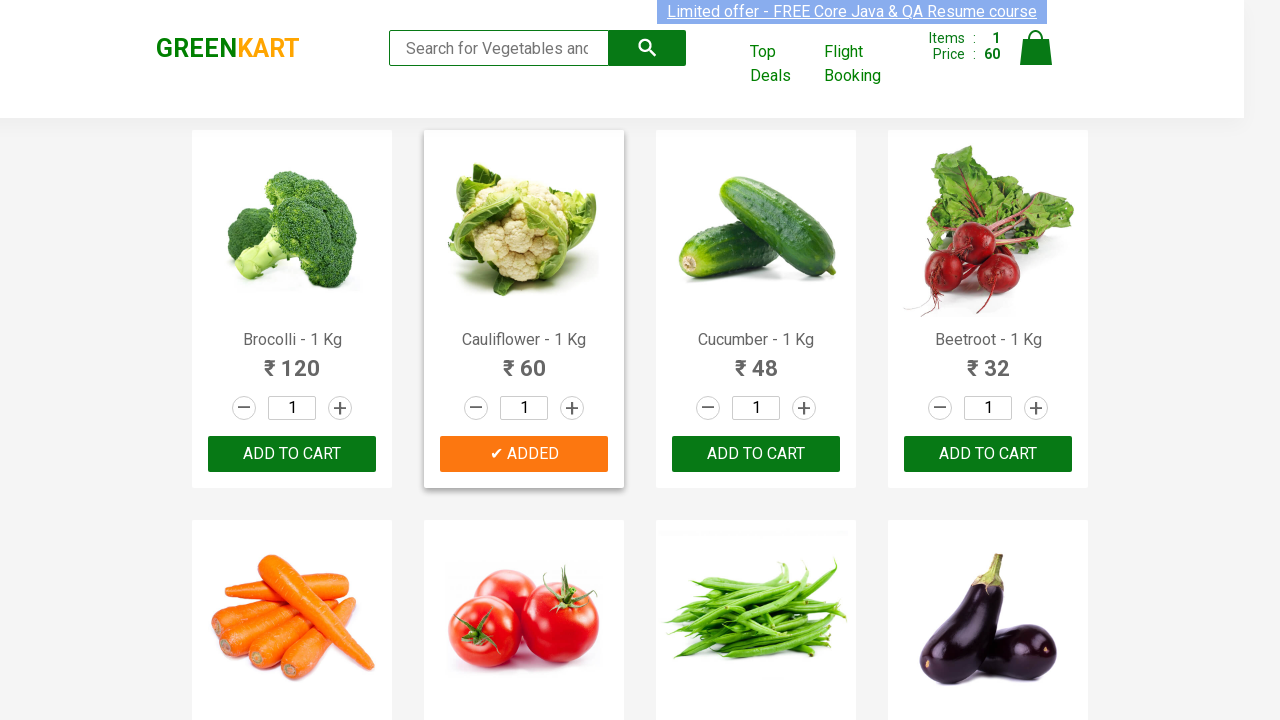

Clicked 'ADD TO CART' button for Carrot
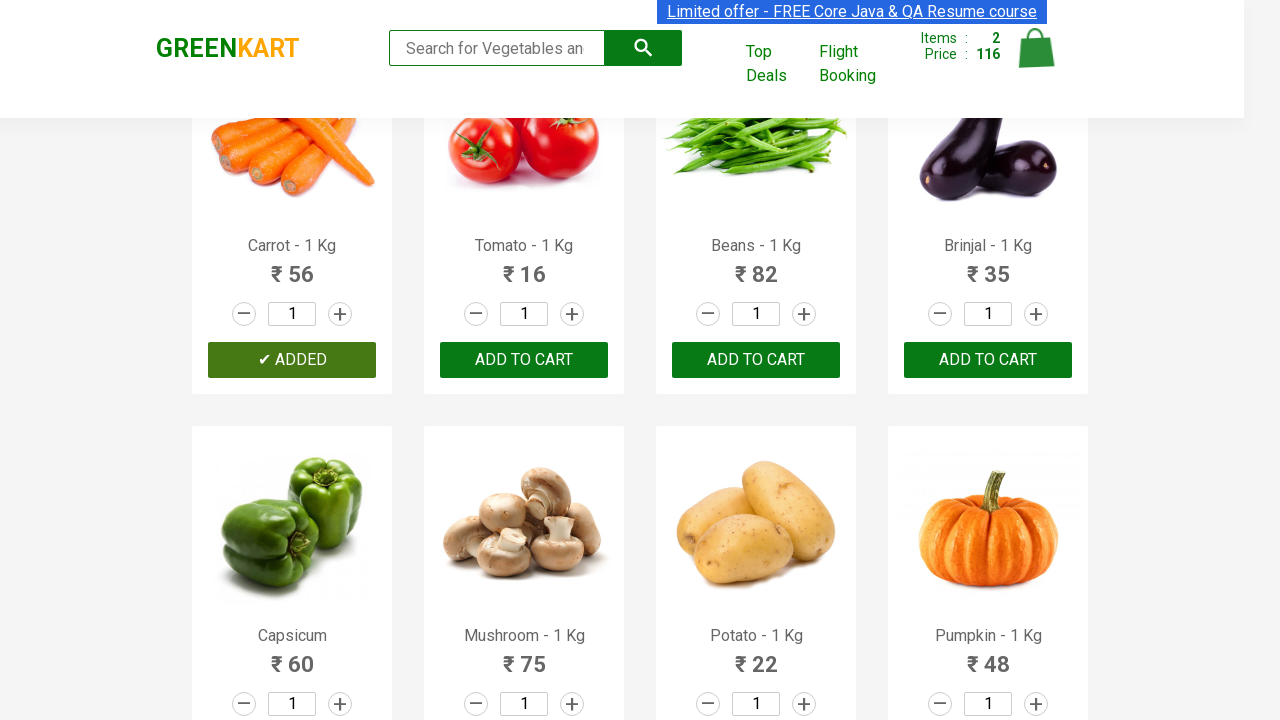

Waited 2 seconds after adding Carrot to cart
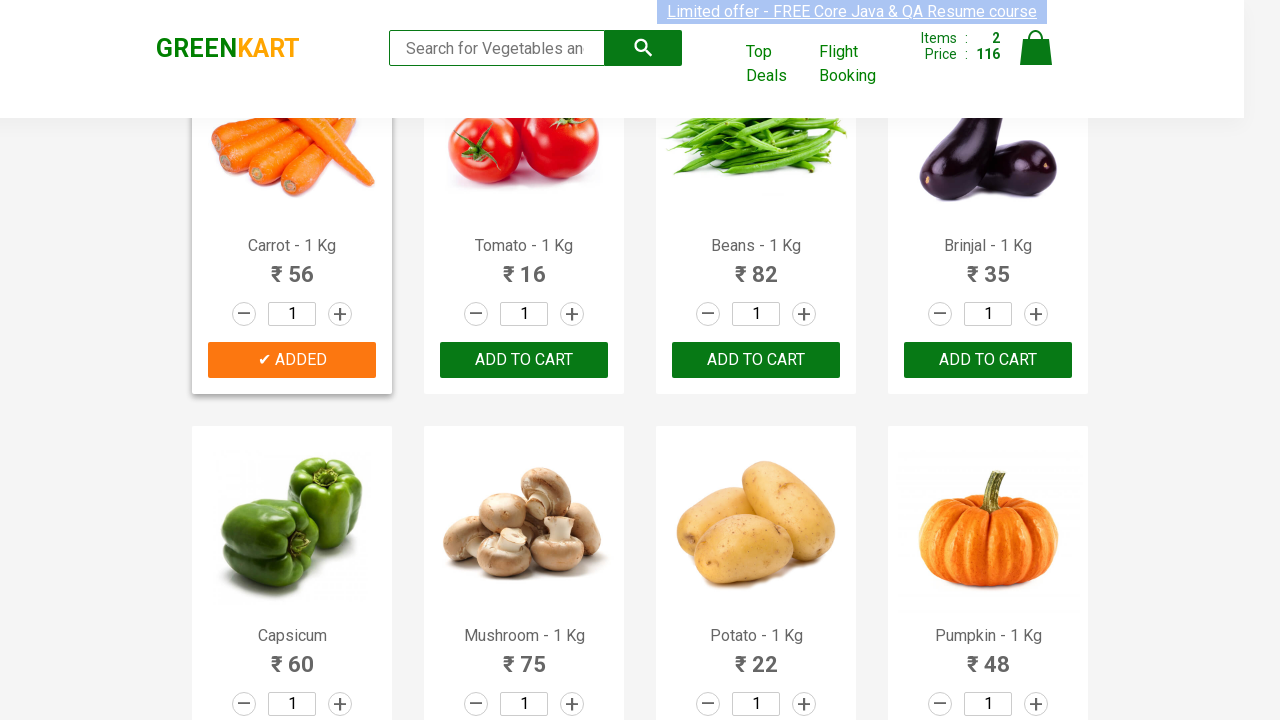

Clicked 'ADD TO CART' button for Tomato
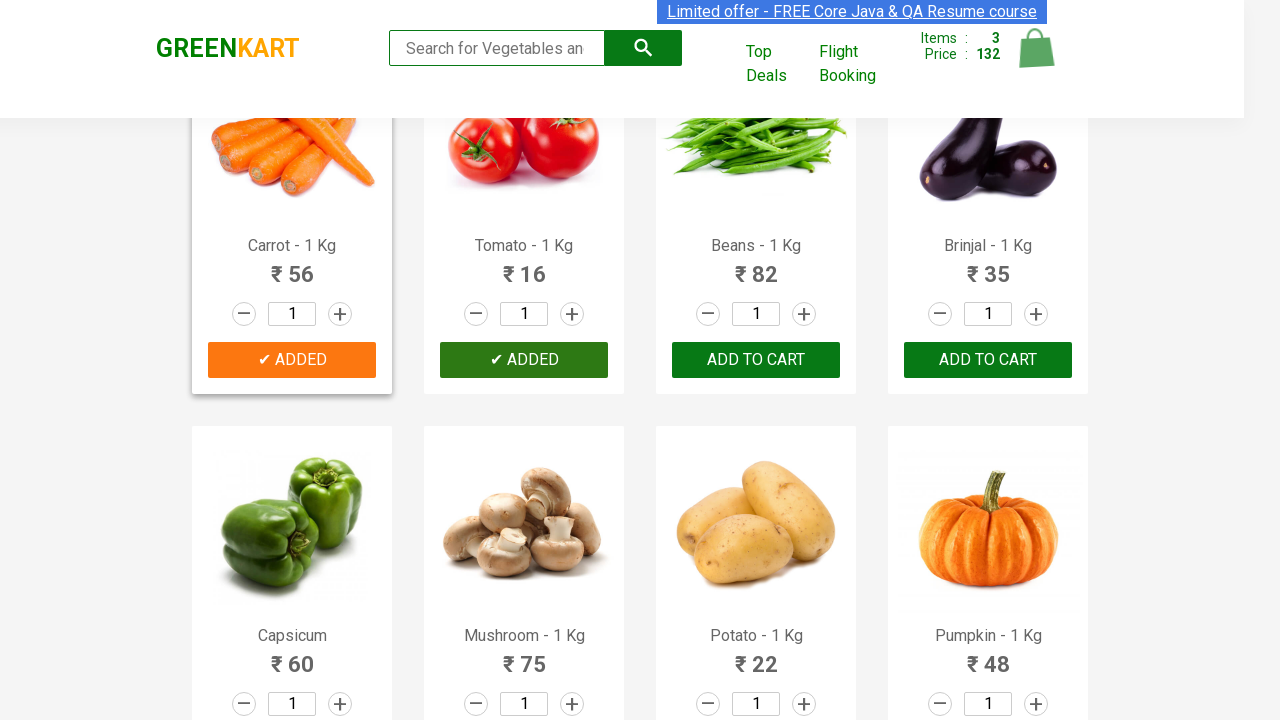

Waited 2 seconds after adding Tomato to cart
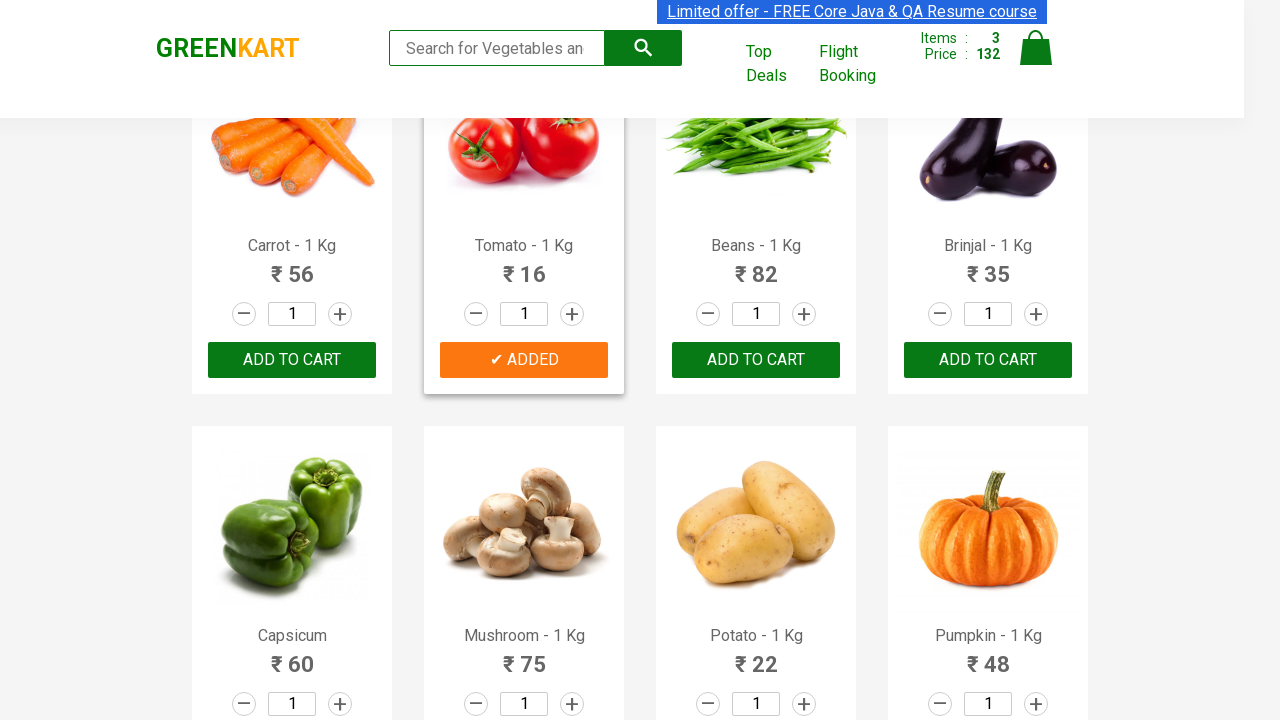

Clicked on cart icon to view shopping cart at (1036, 48) on img[alt='Cart']
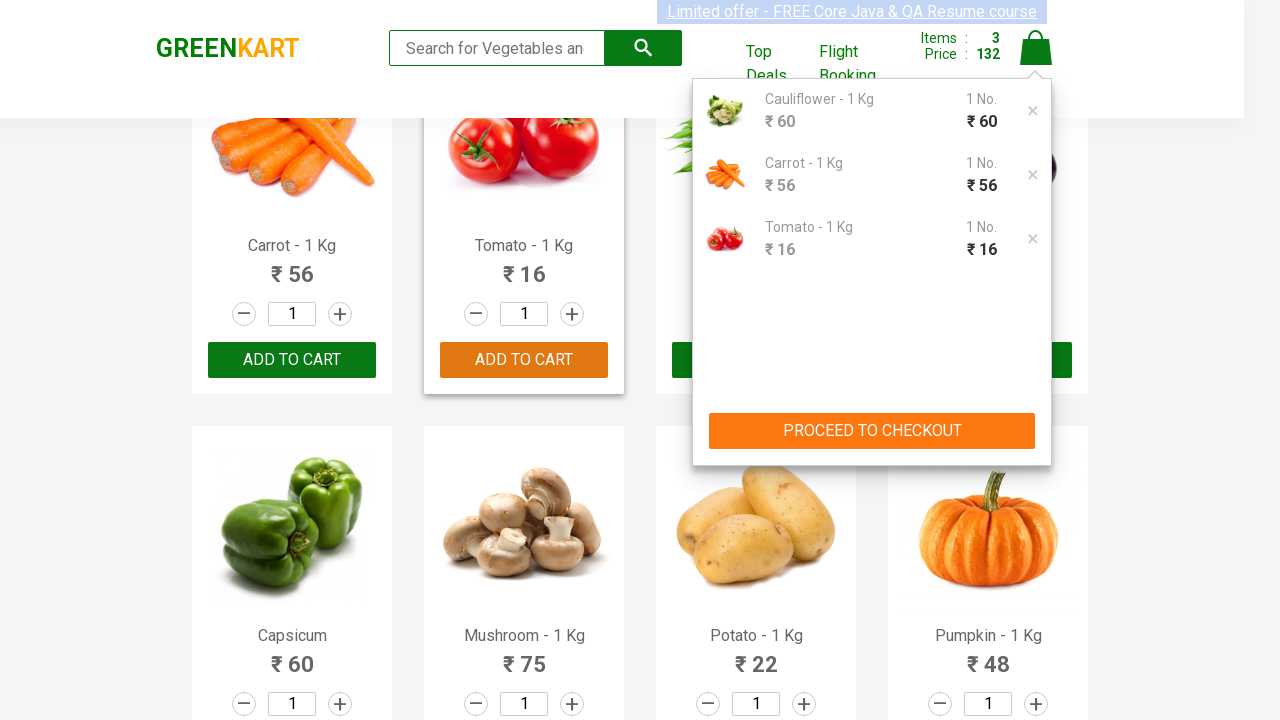

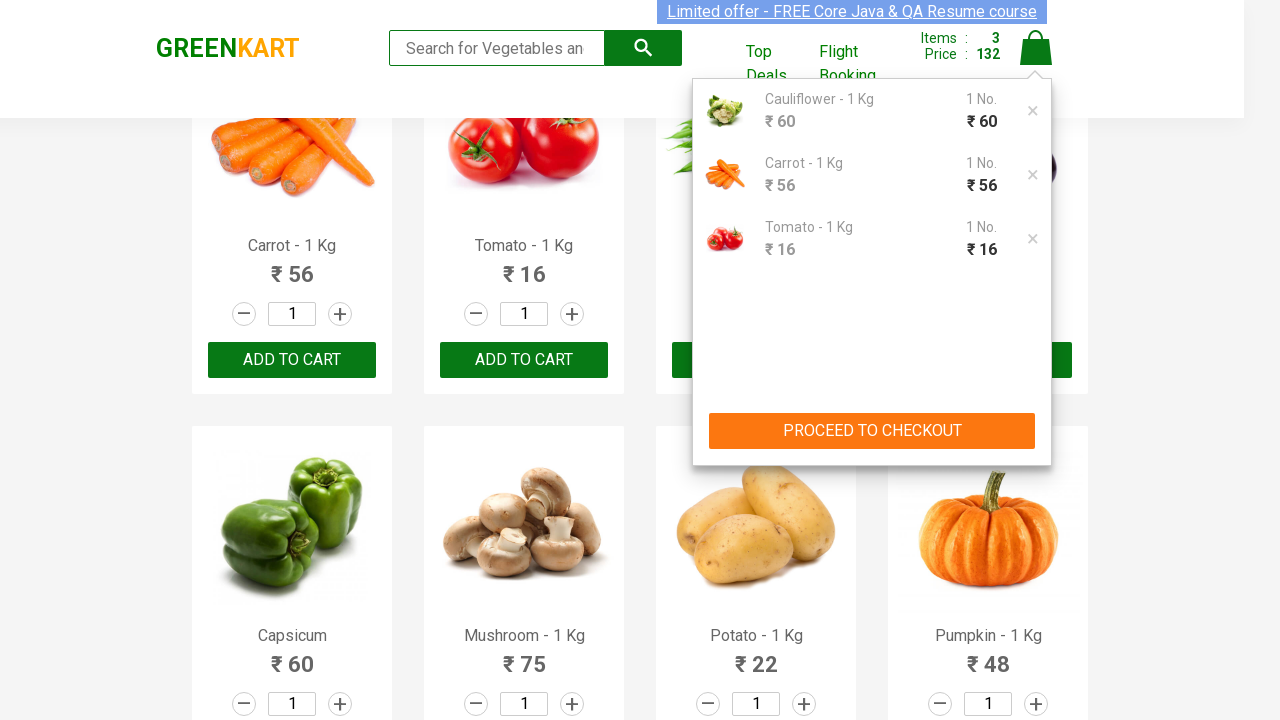